Verifies the exabyting.com homepage by checking banner elements are displayed, clicking the "Let's Talk" CTA to open a popup and closing it, then scrolling to the Industry Expertise carousel section and clicking through each of the 4 carousel slides, verifying images and content are displayed, and clicking "Learn More" links to verify navigation.

Starting URL: https://exabyting.com/

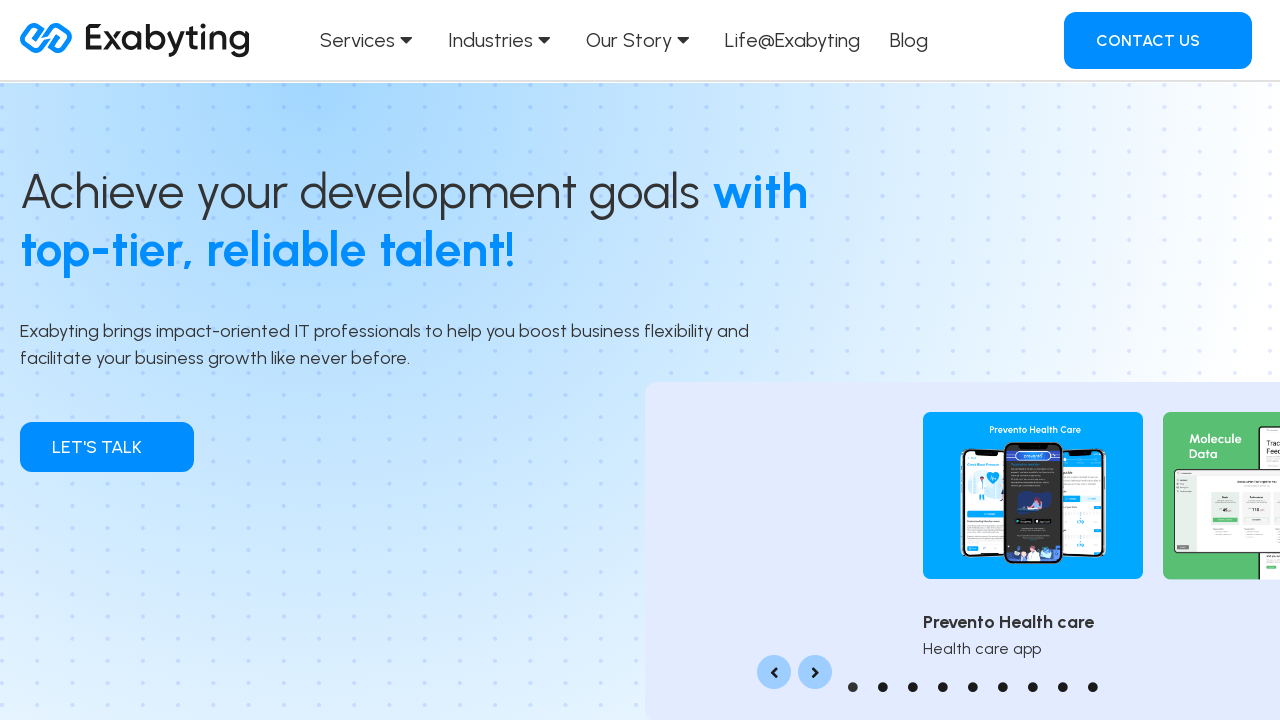

Banner h1 title loaded and displayed
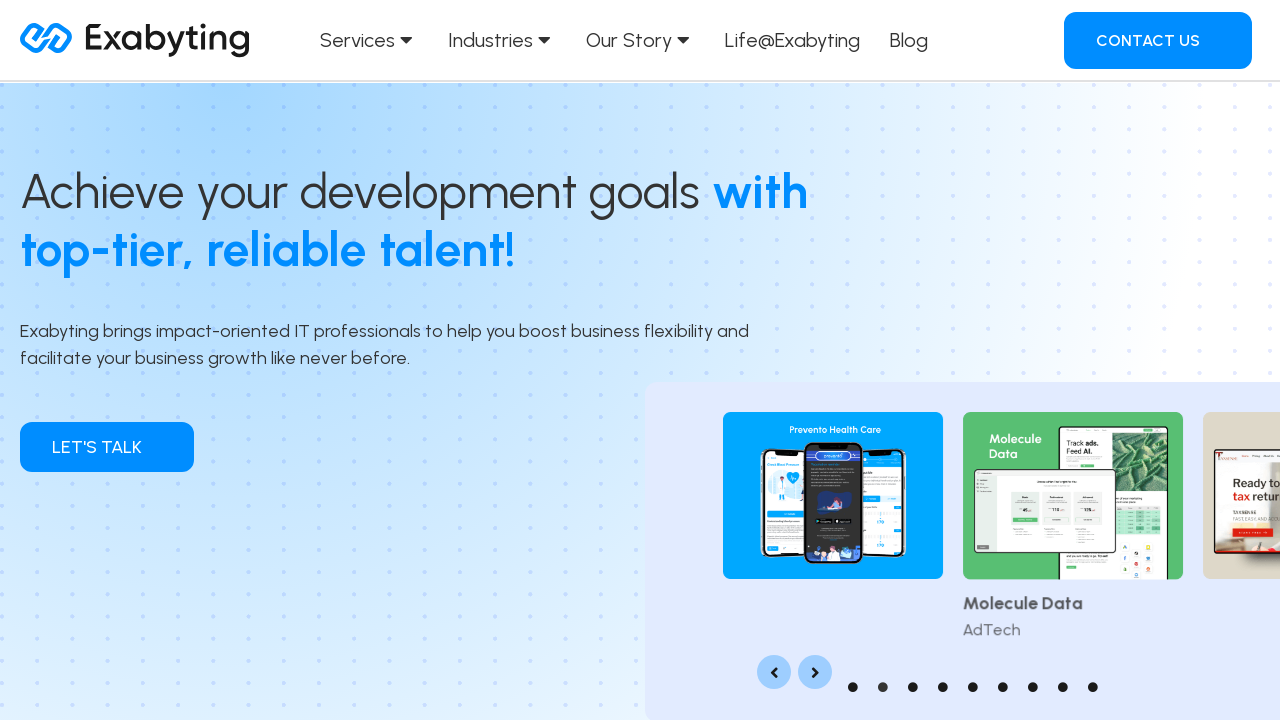

Banner copy text loaded and displayed
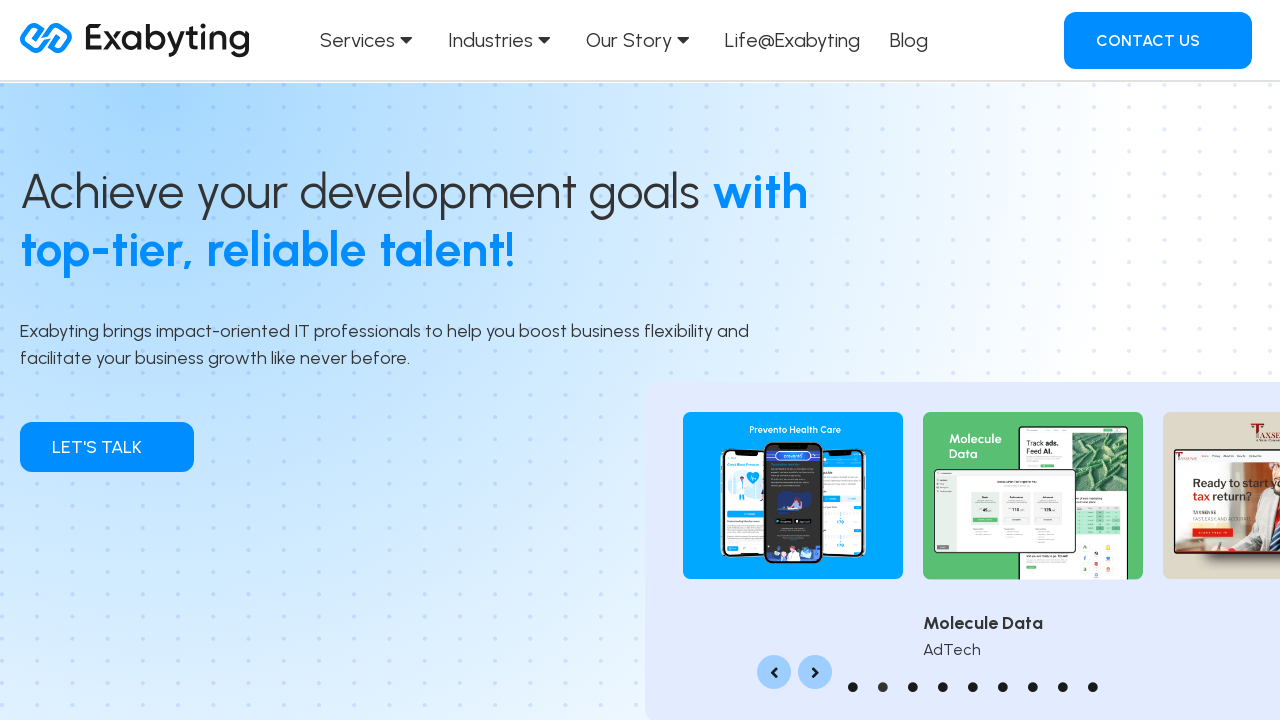

Located 'Let's Talk' CTA button
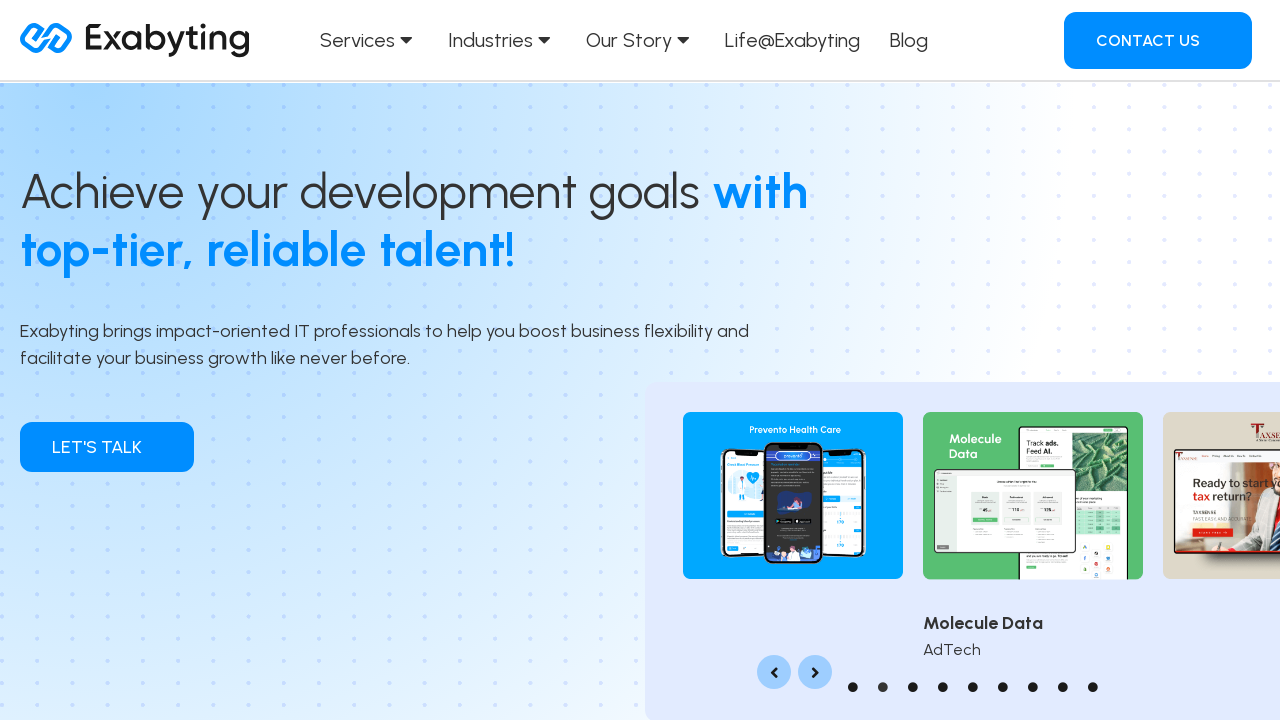

Clicked 'Let's Talk' CTA button
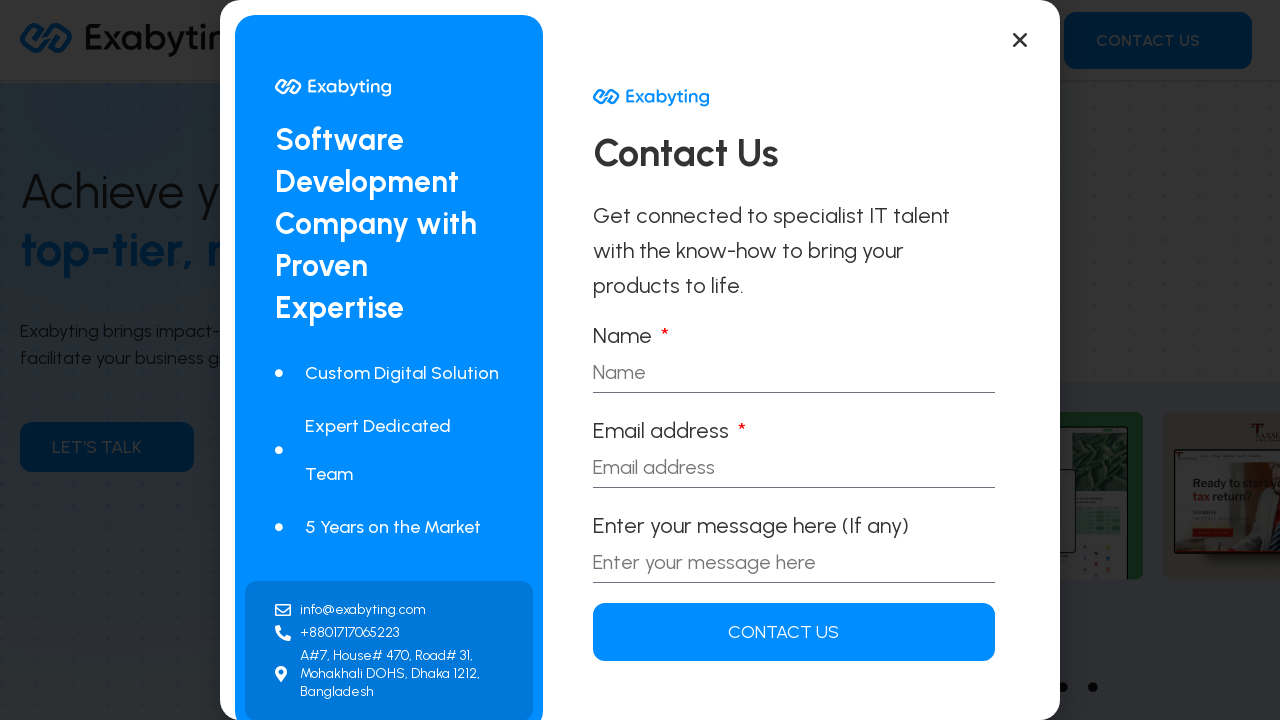

Contact popup appeared and is displayed
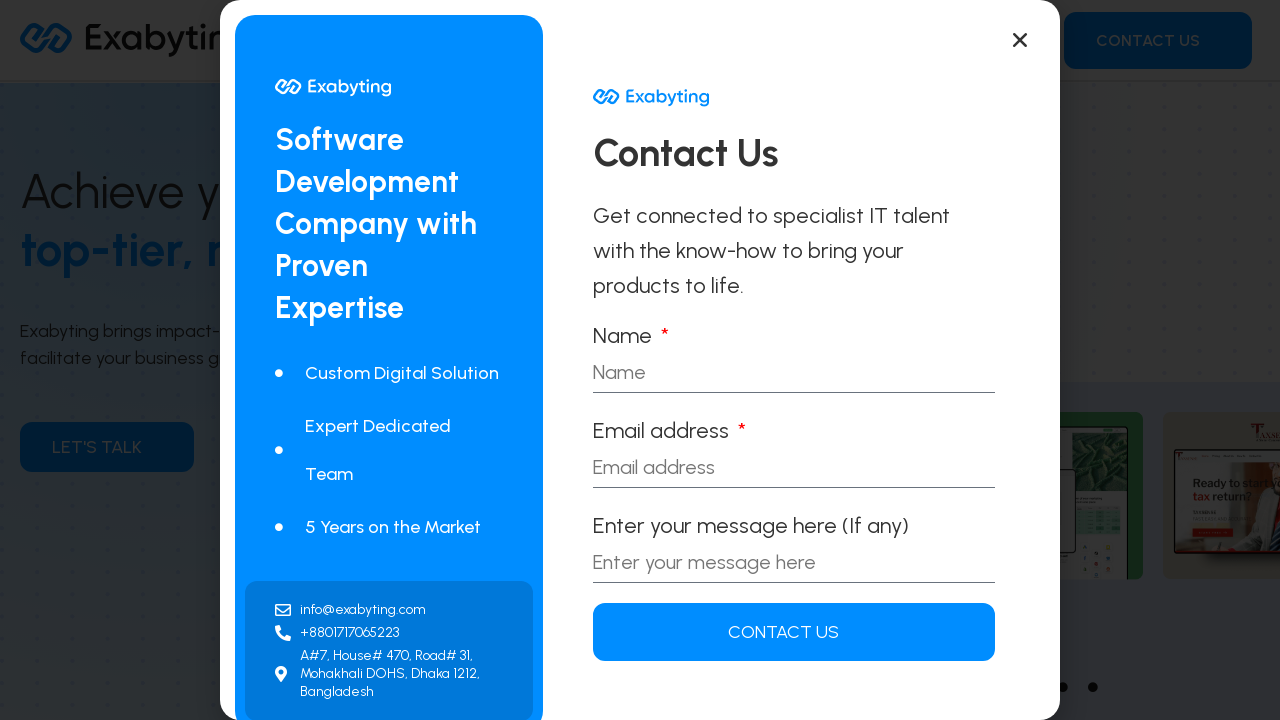

Closed the contact popup at (1020, 40) on xpath=//*[@id='elementor-popup-modal-1651']/div/a
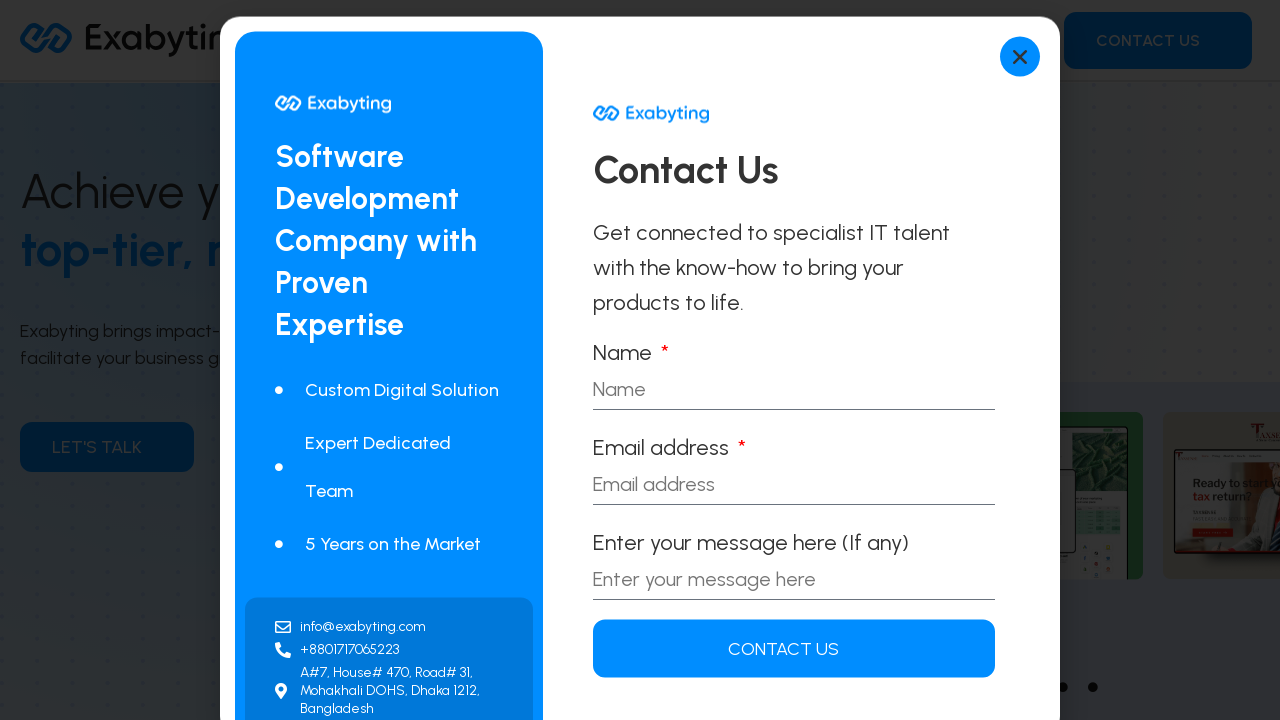

Located Industry Expertise section
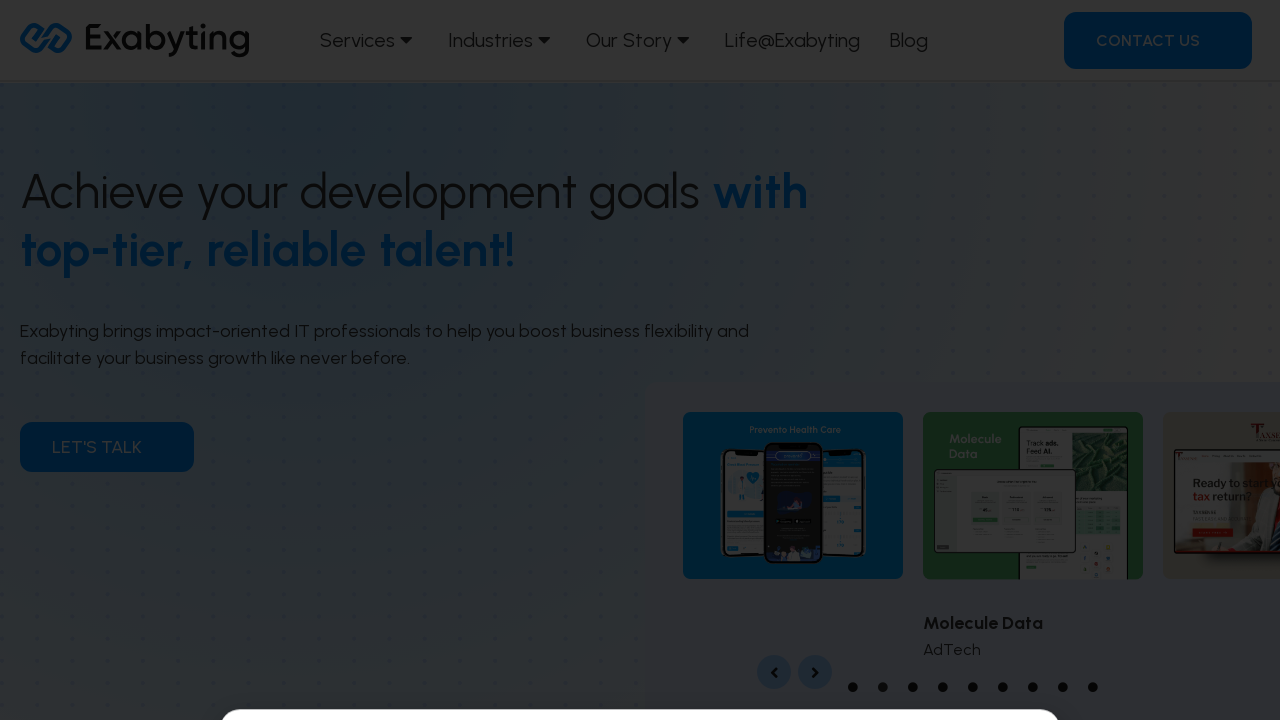

Scrolled to Industry Expertise section
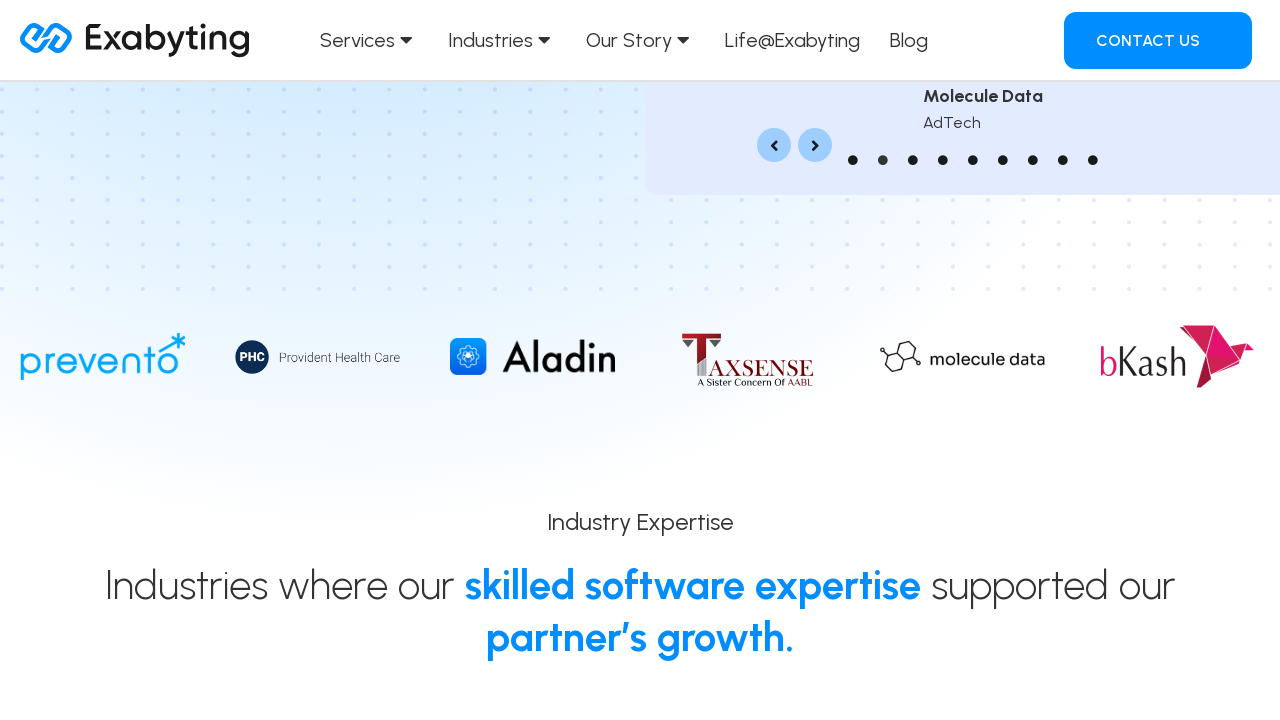

Industry section h5 subtitle loaded and displayed
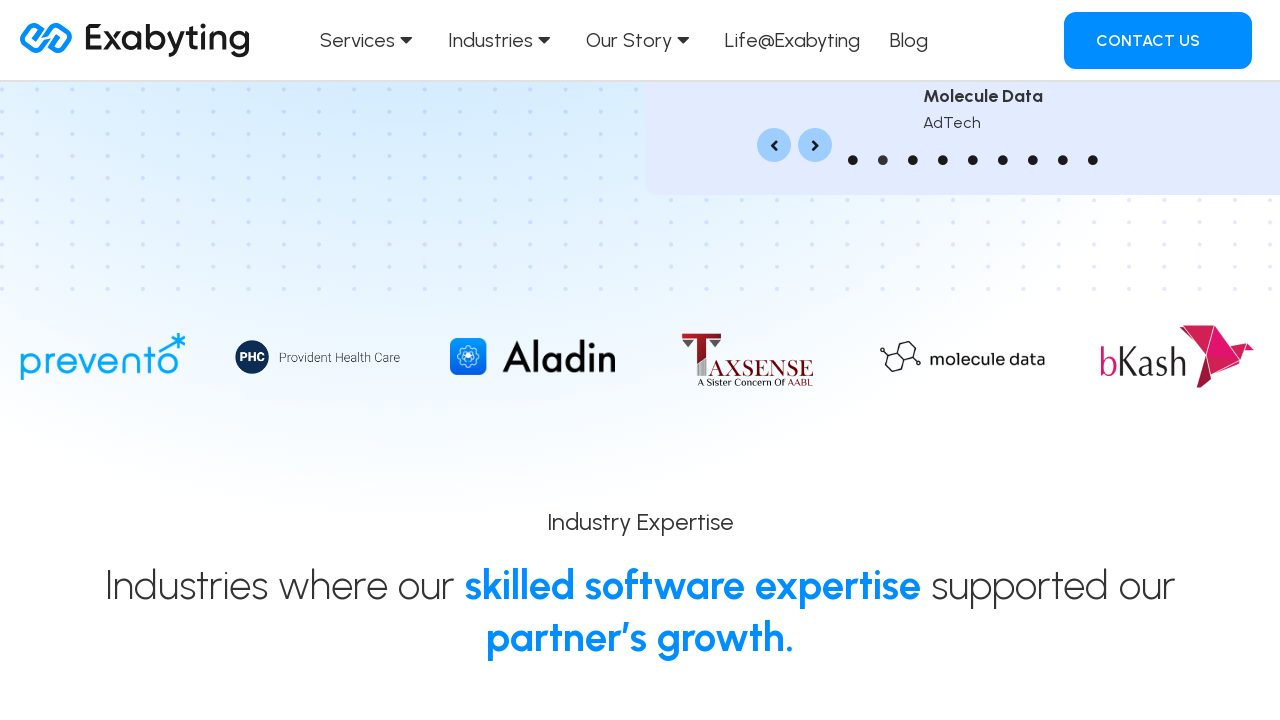

Industry section h2 title loaded and displayed
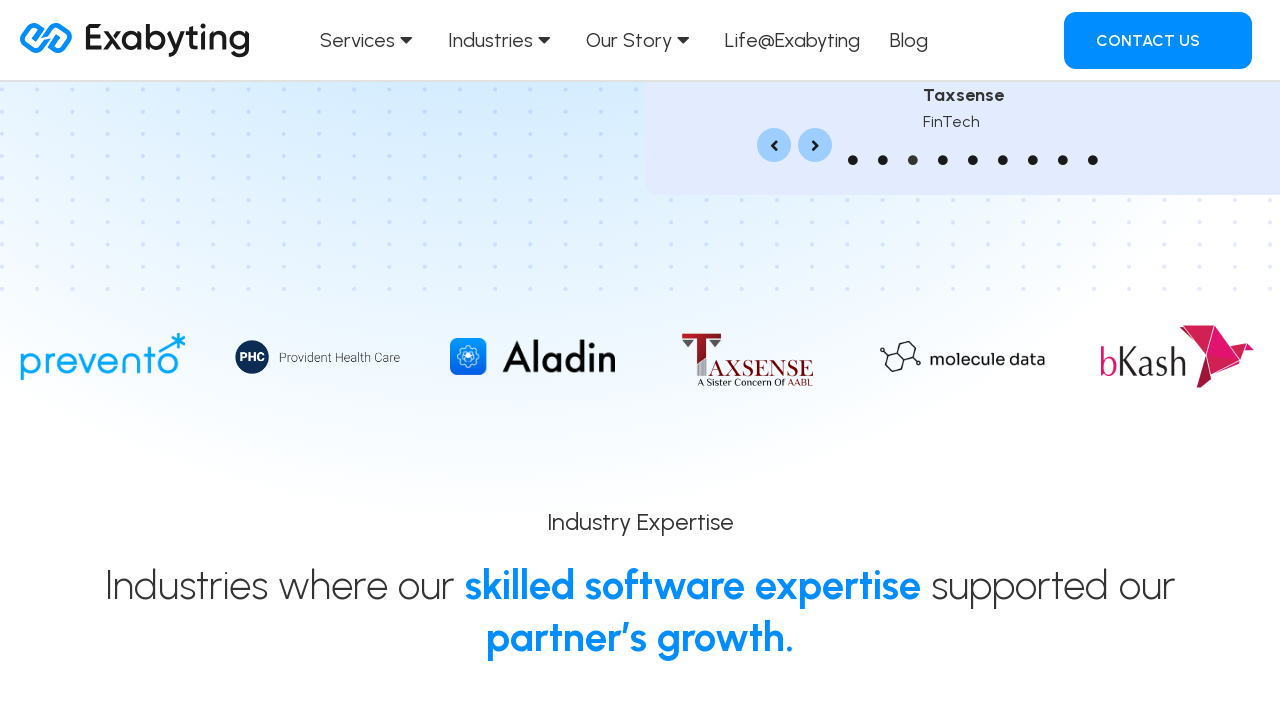

Clicked carousel slide 1 dot at (307, 361) on xpath=//*[@id='premium-carousel-f36cd4e']/ul/li[1]
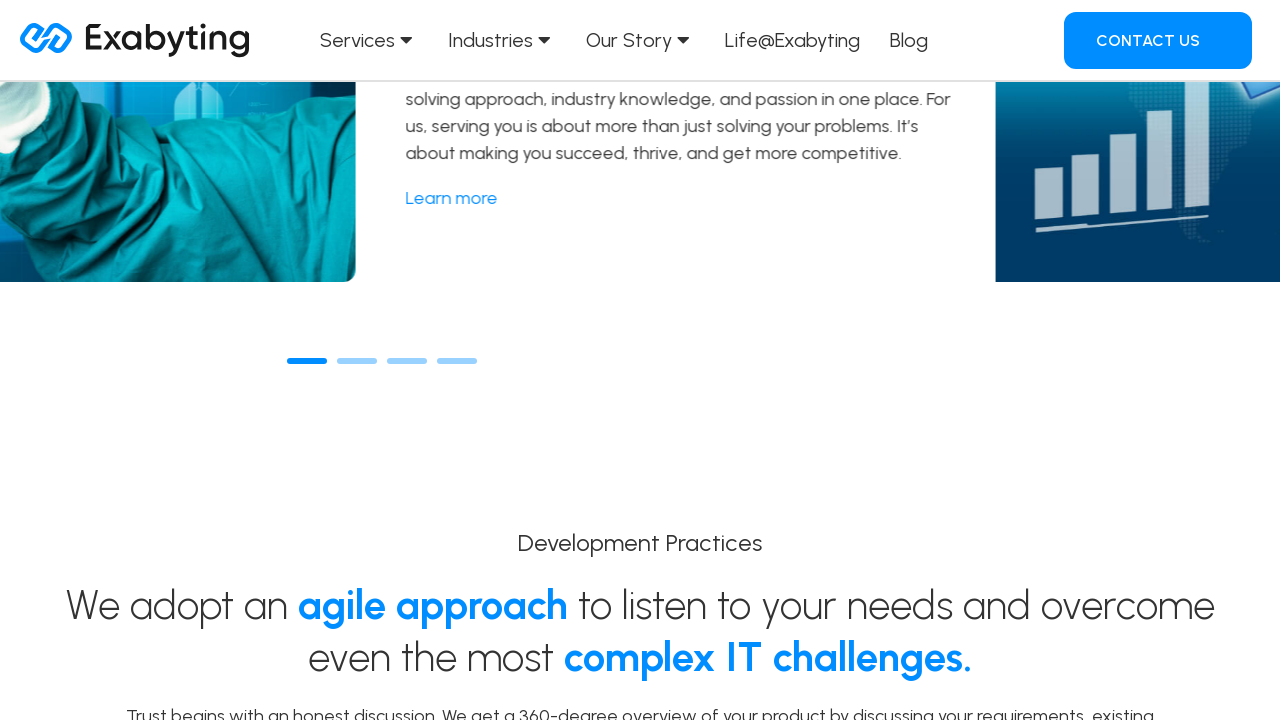

Carousel slide 1 image loaded and displayed
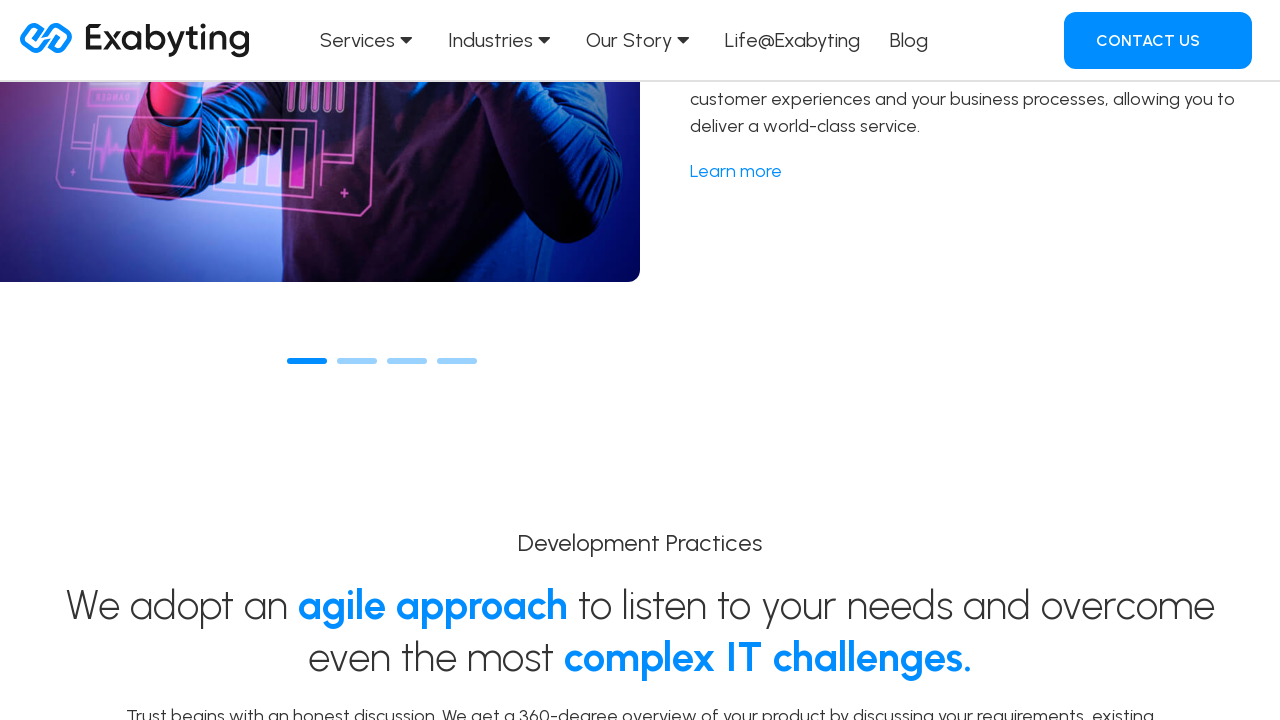

Clicked 'Learn More' link on carousel slide 1 at (736, 171) on xpath=//*[@id='slick-slide20']/div/section/div/div/div/section/div/div[2]/div/di
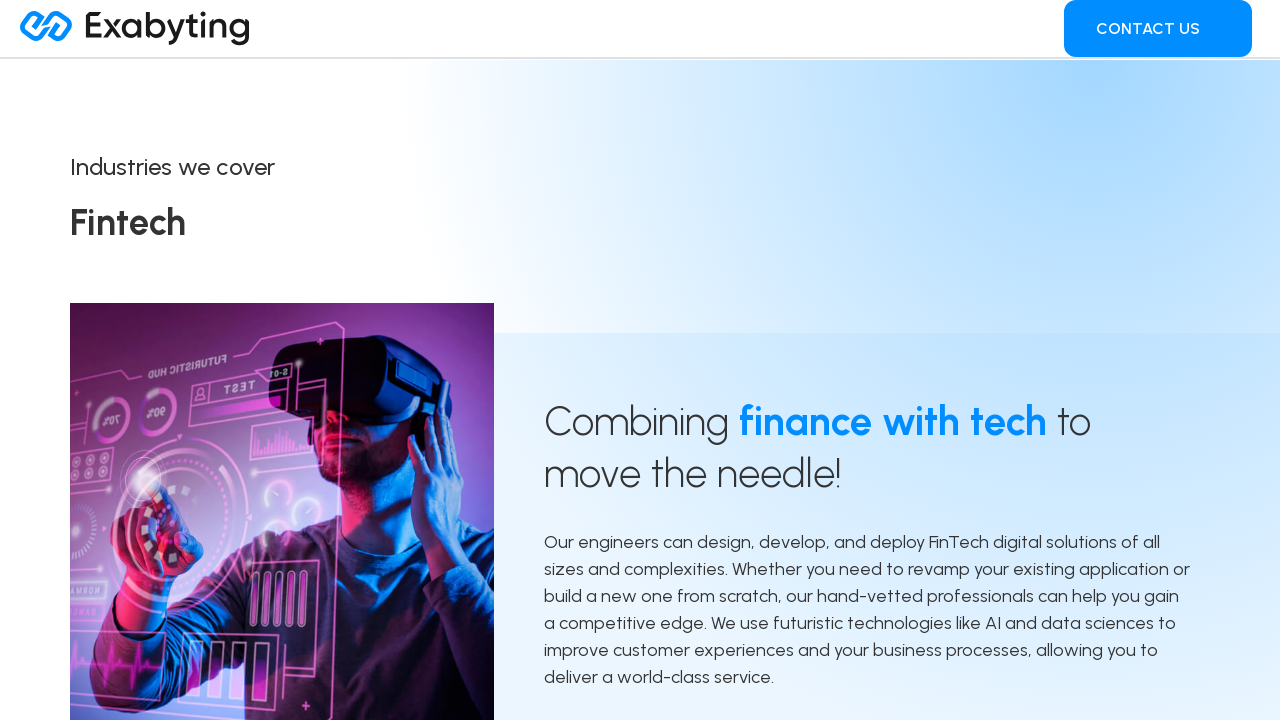

Navigated back to homepage from slide 1 Learn More page
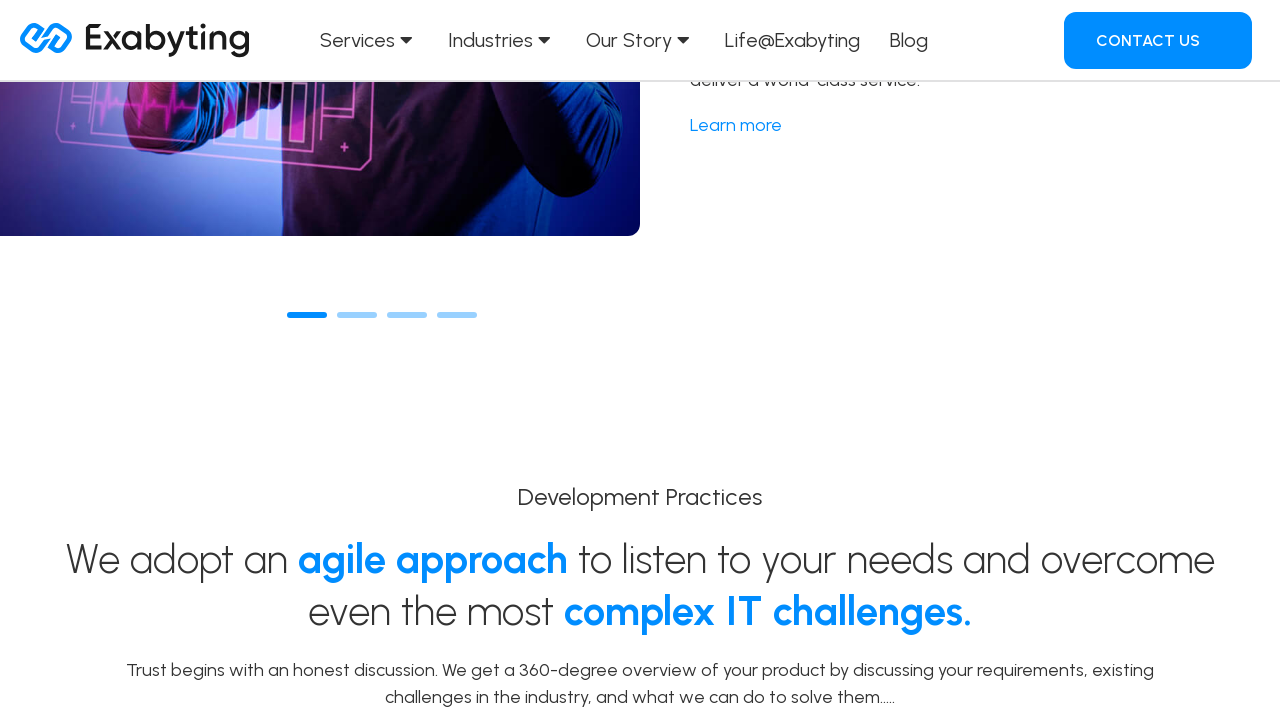

Clicked carousel slide 2 dot at (357, 315) on xpath=//*[@id='premium-carousel-f36cd4e']/ul/li[2]
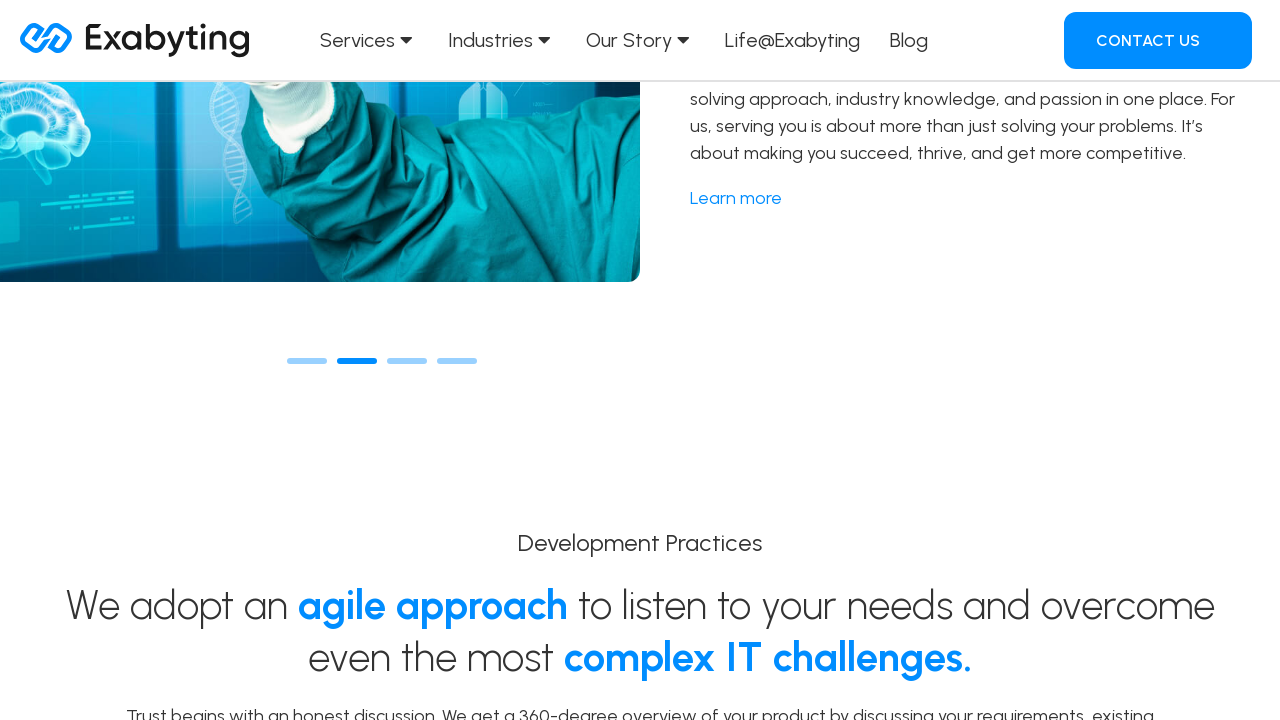

Carousel slide 2 image loaded and displayed
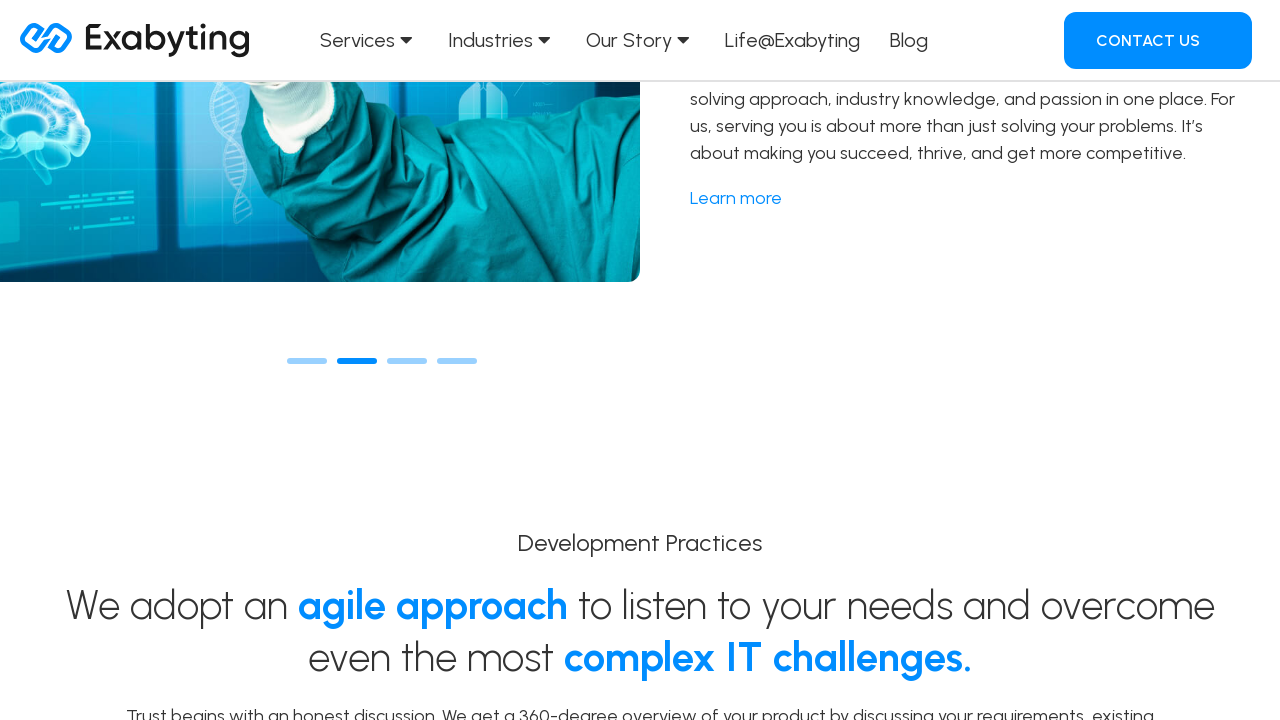

Clicked 'Learn More' link on carousel slide 2 at (736, 198) on xpath=//*[@id='slick-slide21']/div/section/div/div/div/section/div/div[2]/div/di
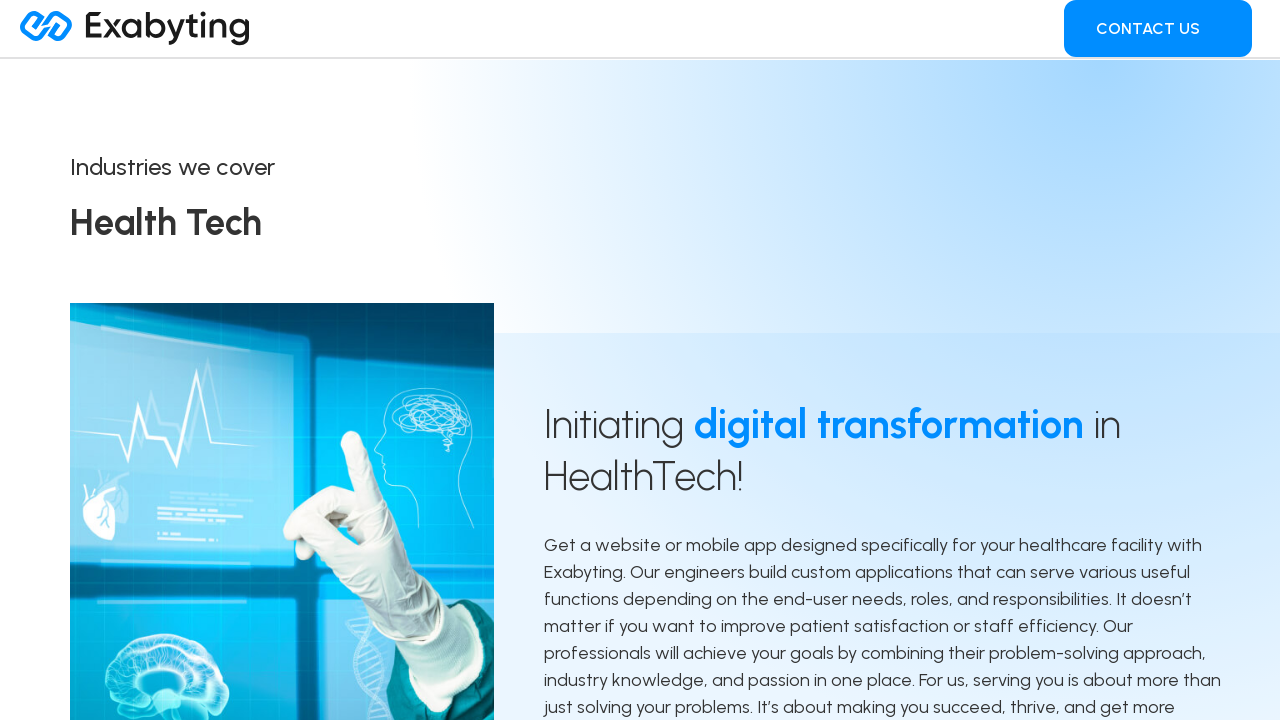

Navigated back to homepage from slide 2 Learn More page
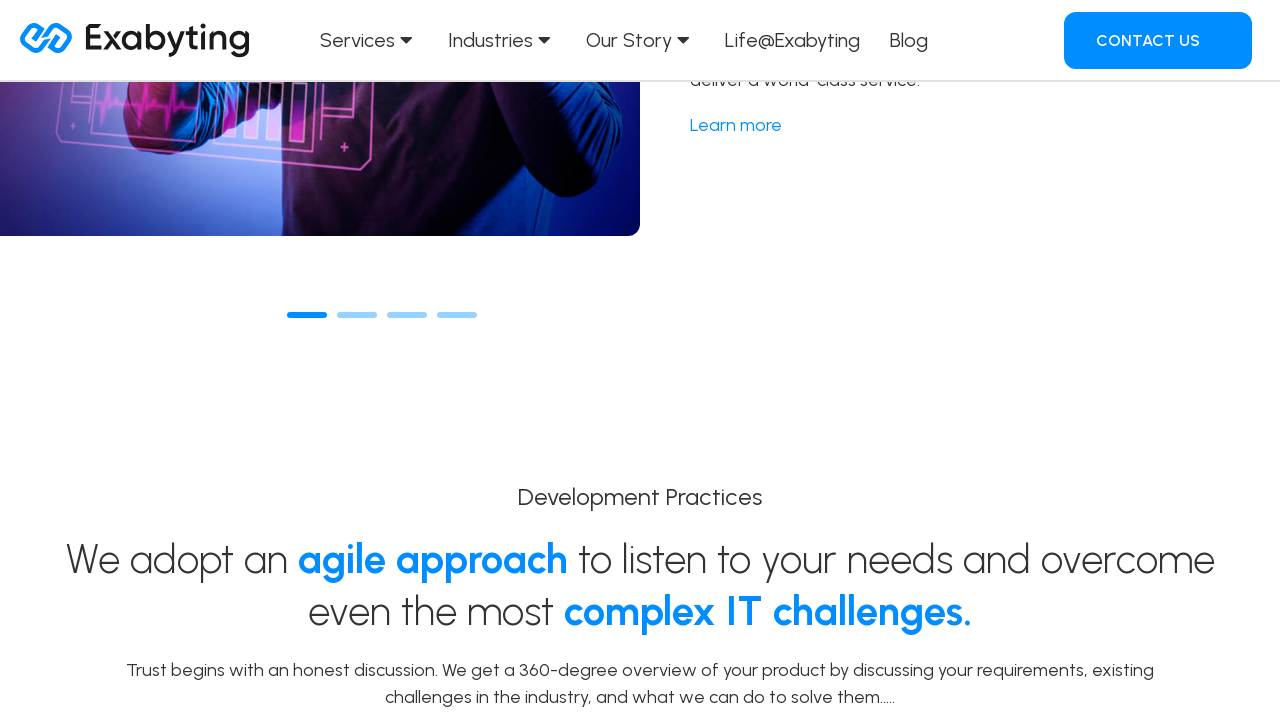

Clicked carousel slide 3 dot at (407, 315) on xpath=//*[@id='premium-carousel-f36cd4e']/ul/li[3]
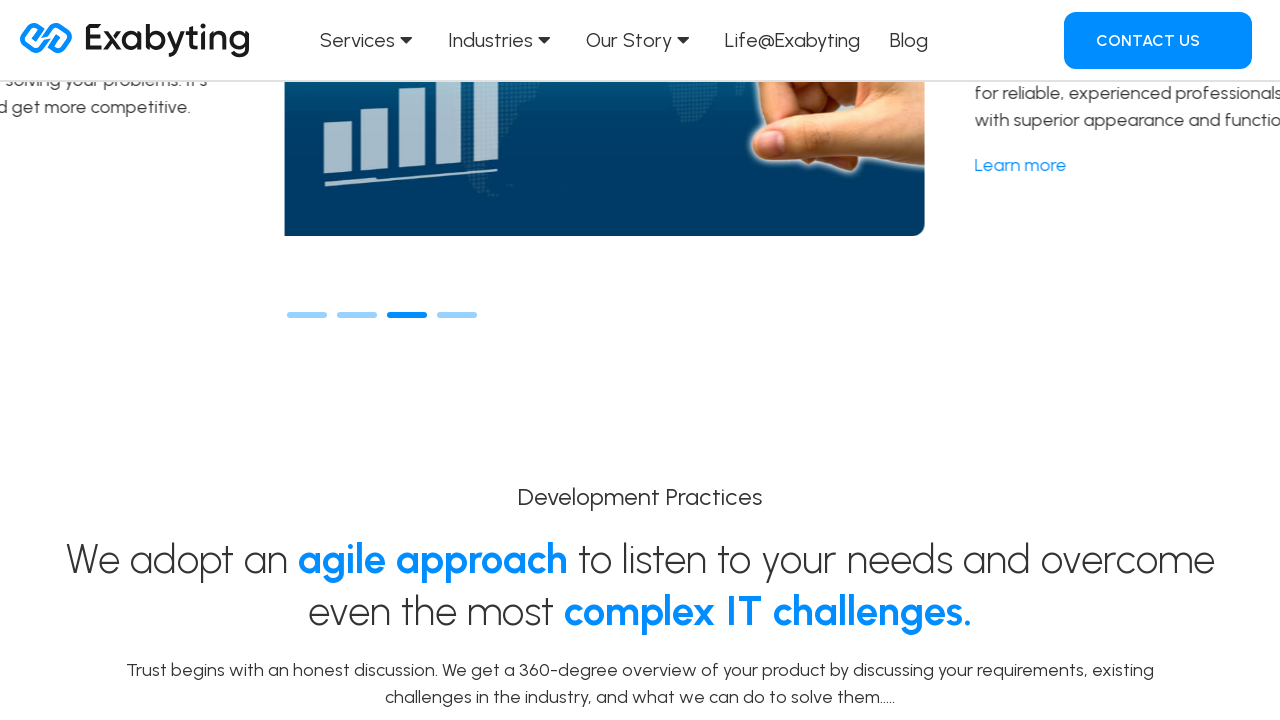

Carousel slide 3 image loaded and displayed
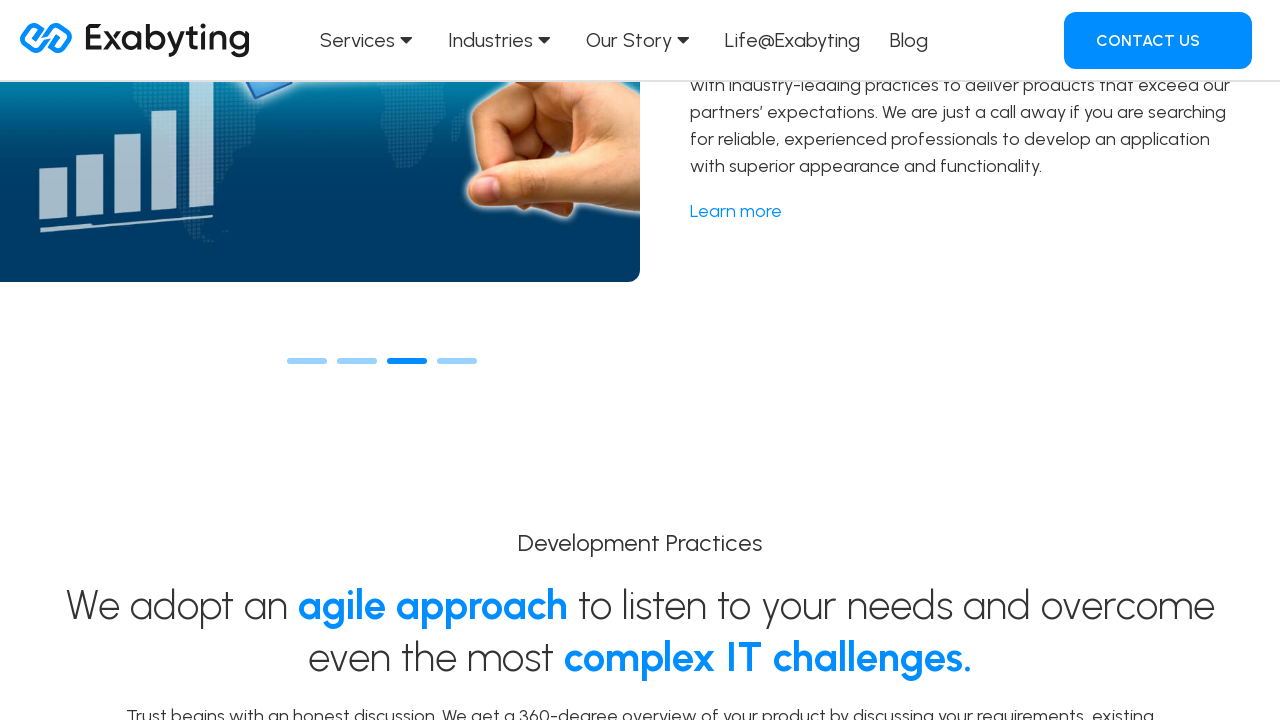

Clicked 'Learn More' link on carousel slide 3 at (736, 211) on xpath=//*[@id='slick-slide22']/div/section/div/div/div/section/div/div[2]/div/di
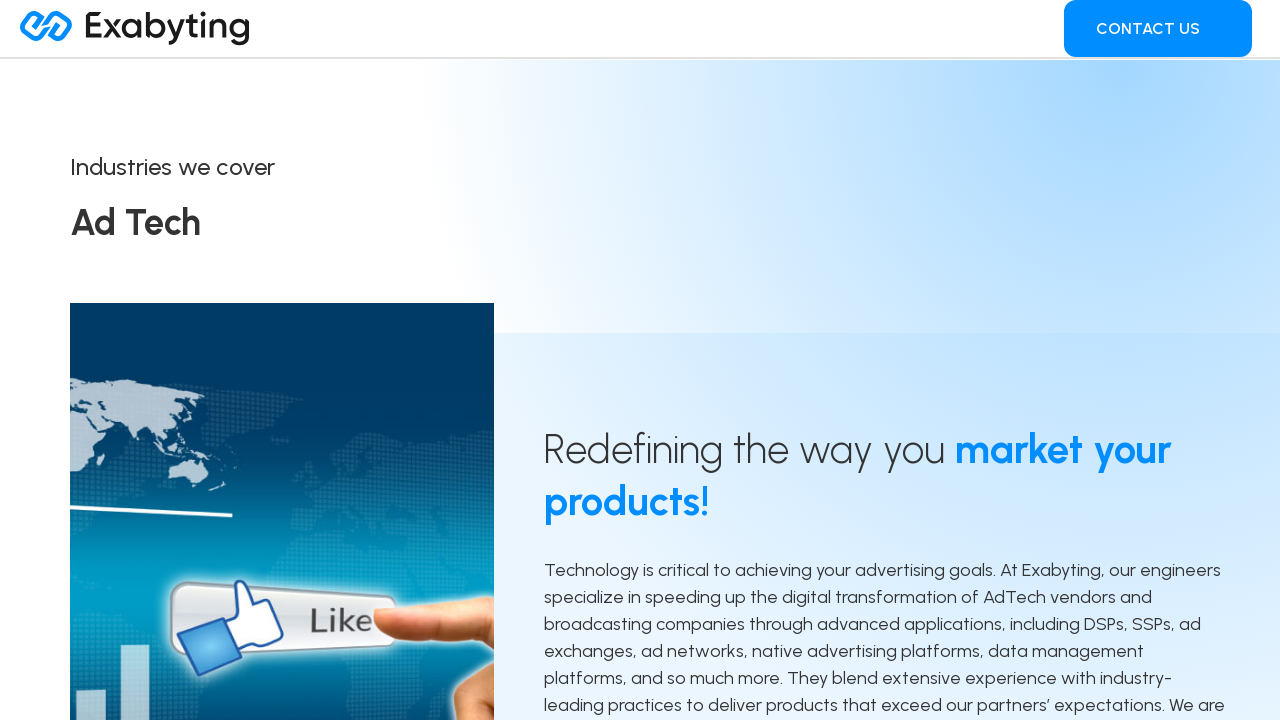

Navigated back to homepage from slide 3 Learn More page
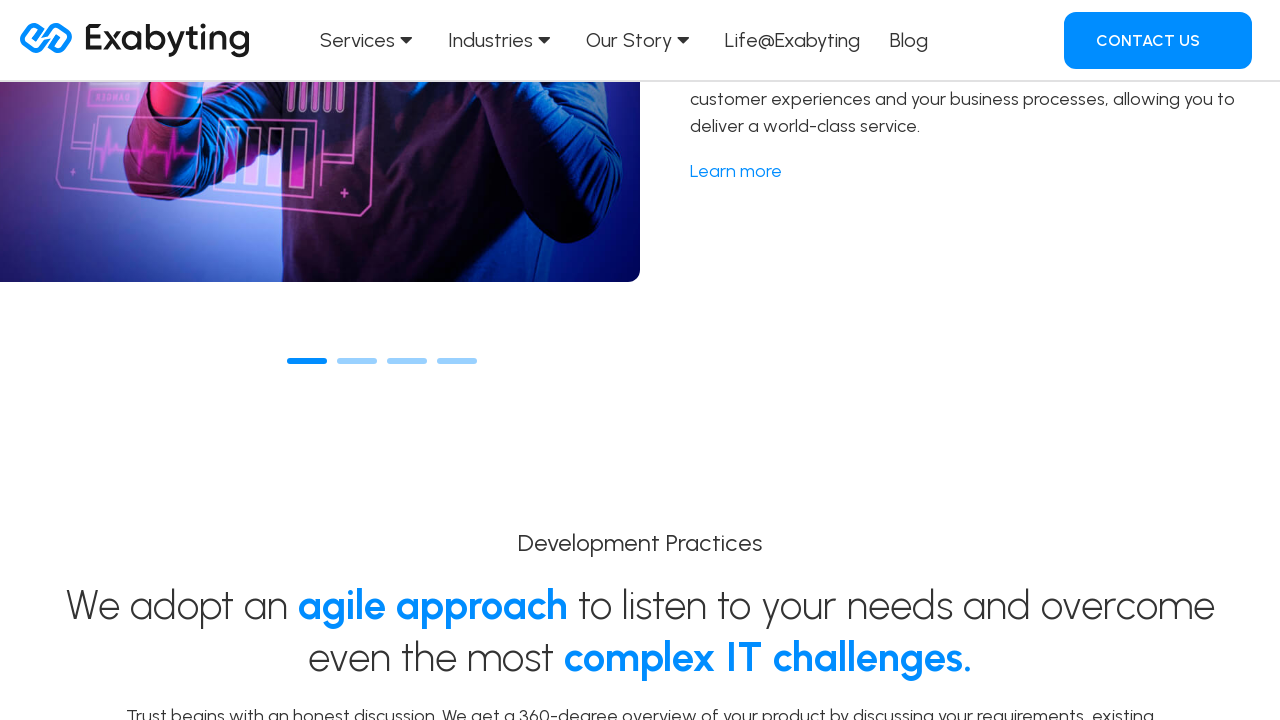

Clicked carousel slide 4 dot at (457, 361) on xpath=//*[@id='premium-carousel-f36cd4e']/ul/li[4]
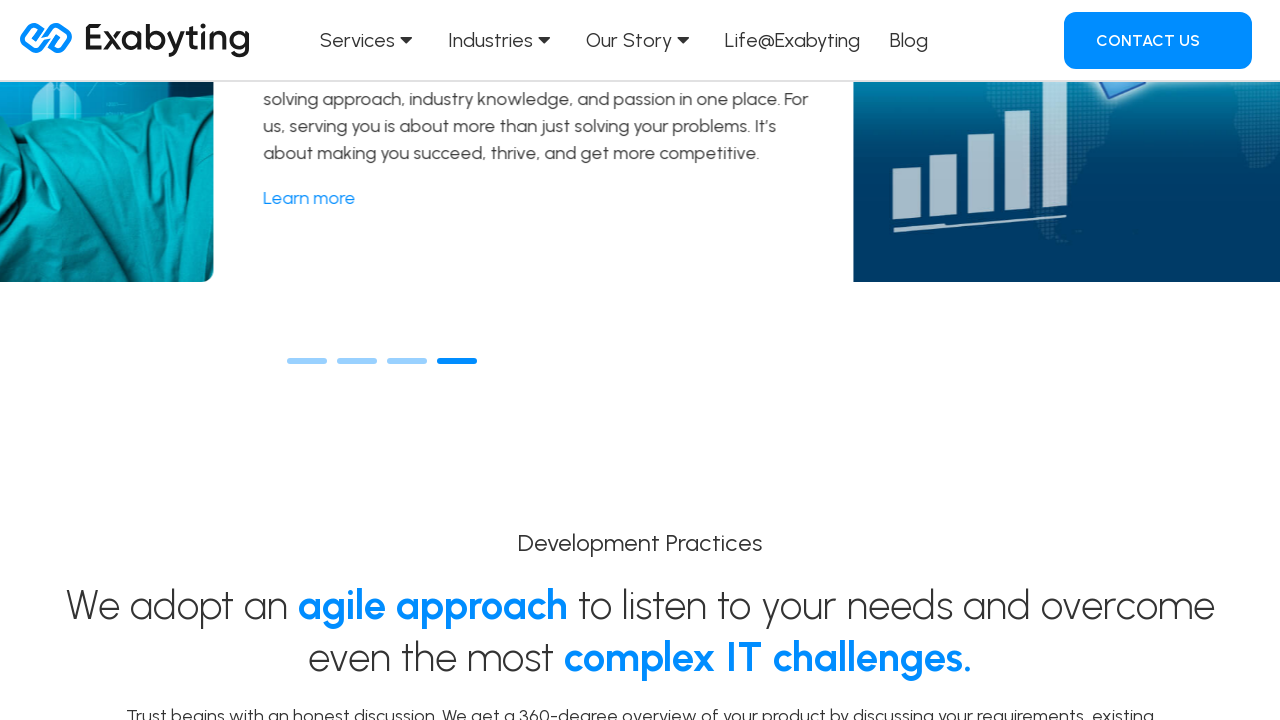

Carousel slide 4 image loaded and displayed
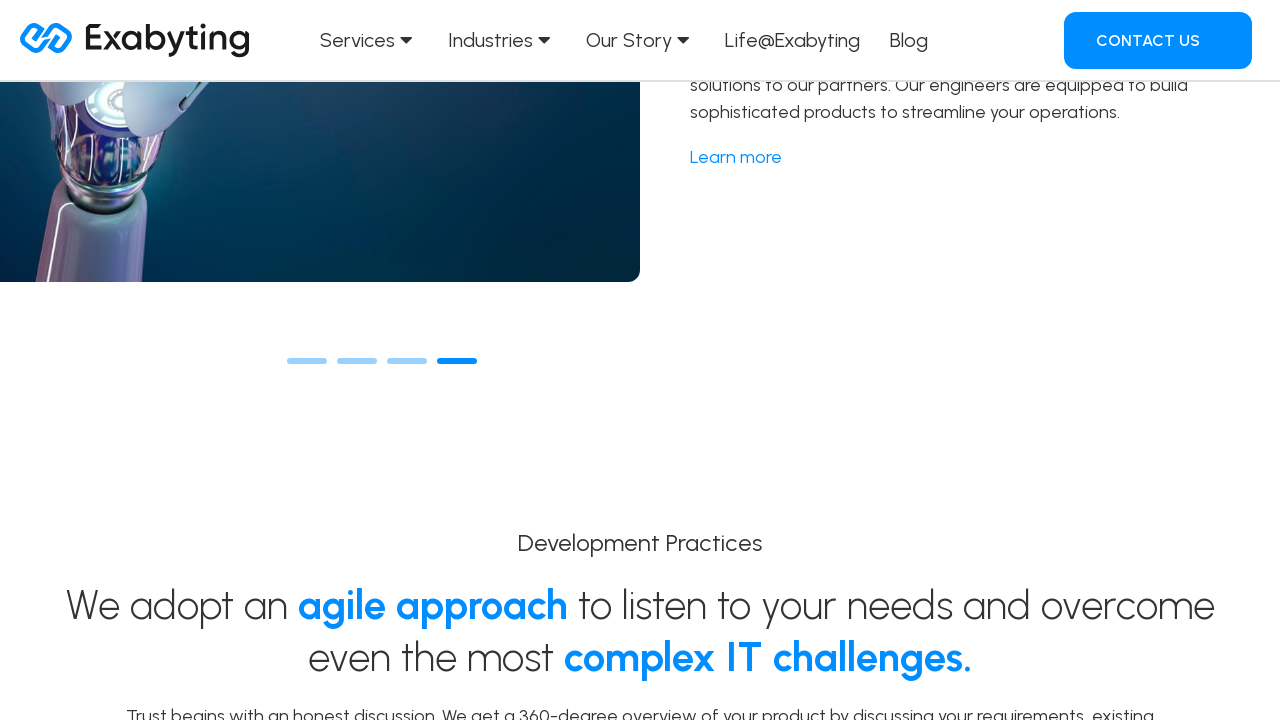

Clicked 'Learn More' link on carousel slide 4 at (736, 157) on xpath=//*[@id='slick-slide23']/div/section/div/div/div/section/div/div[2]/div/di
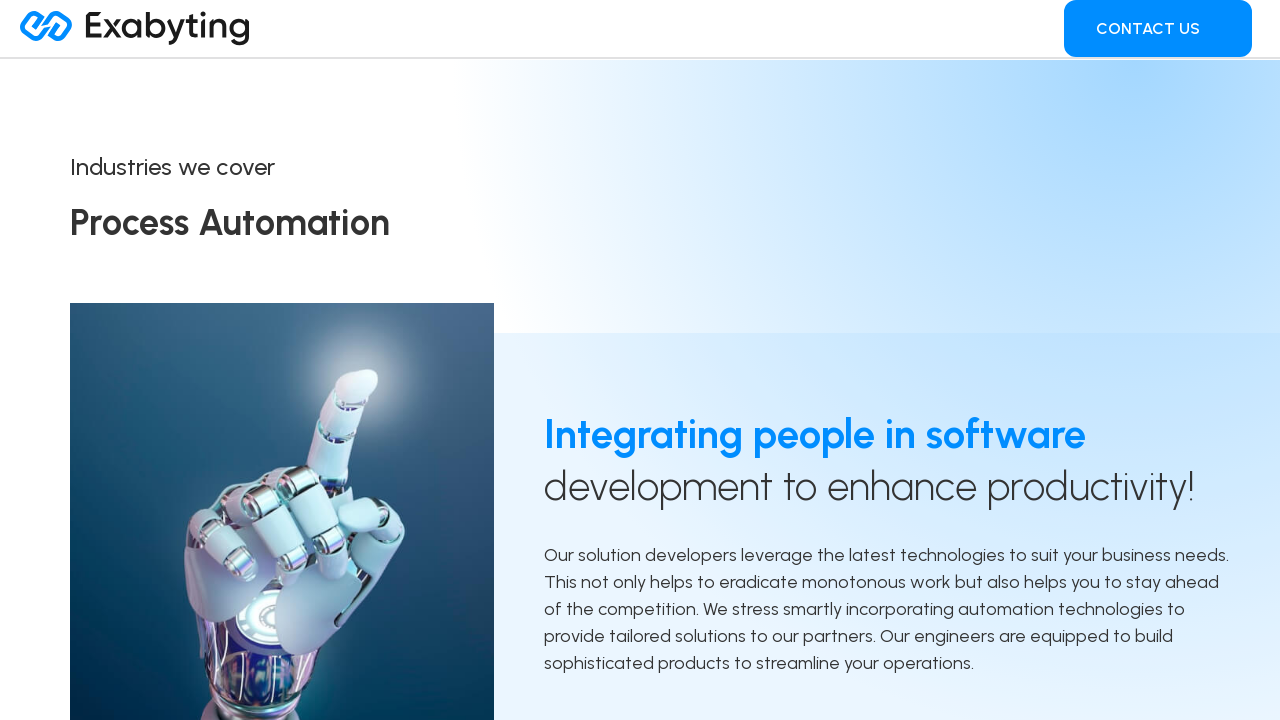

Navigated back to homepage from slide 4 Learn More page
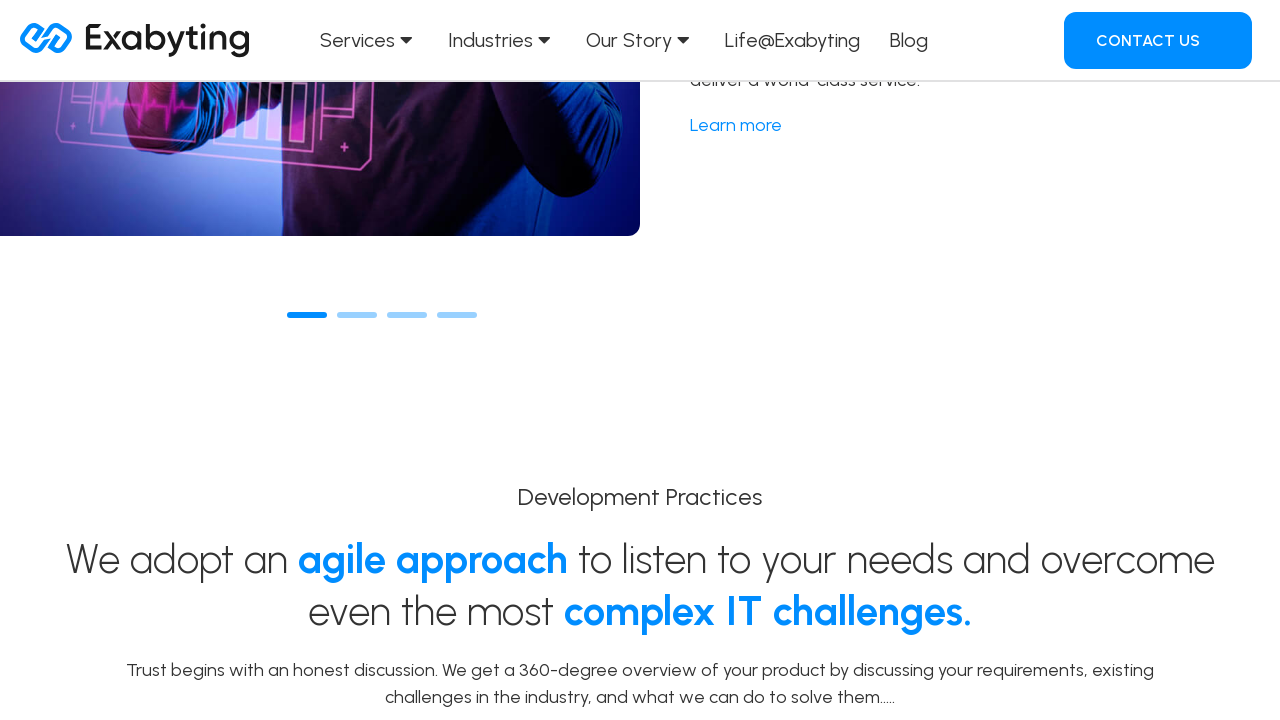

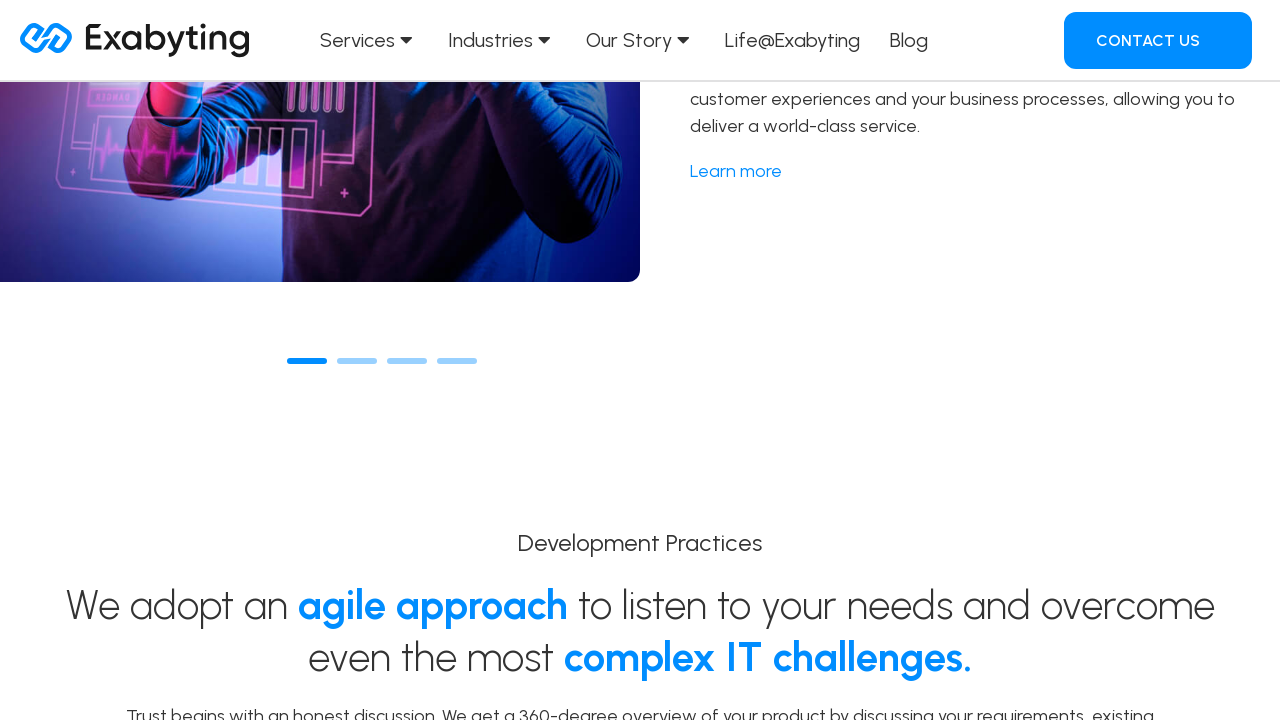